Navigates to the WebdriverIO homepage and verifies that an SVG element with class "svg_j3ED" is displayed on the page

Starting URL: https://webdriver.io/

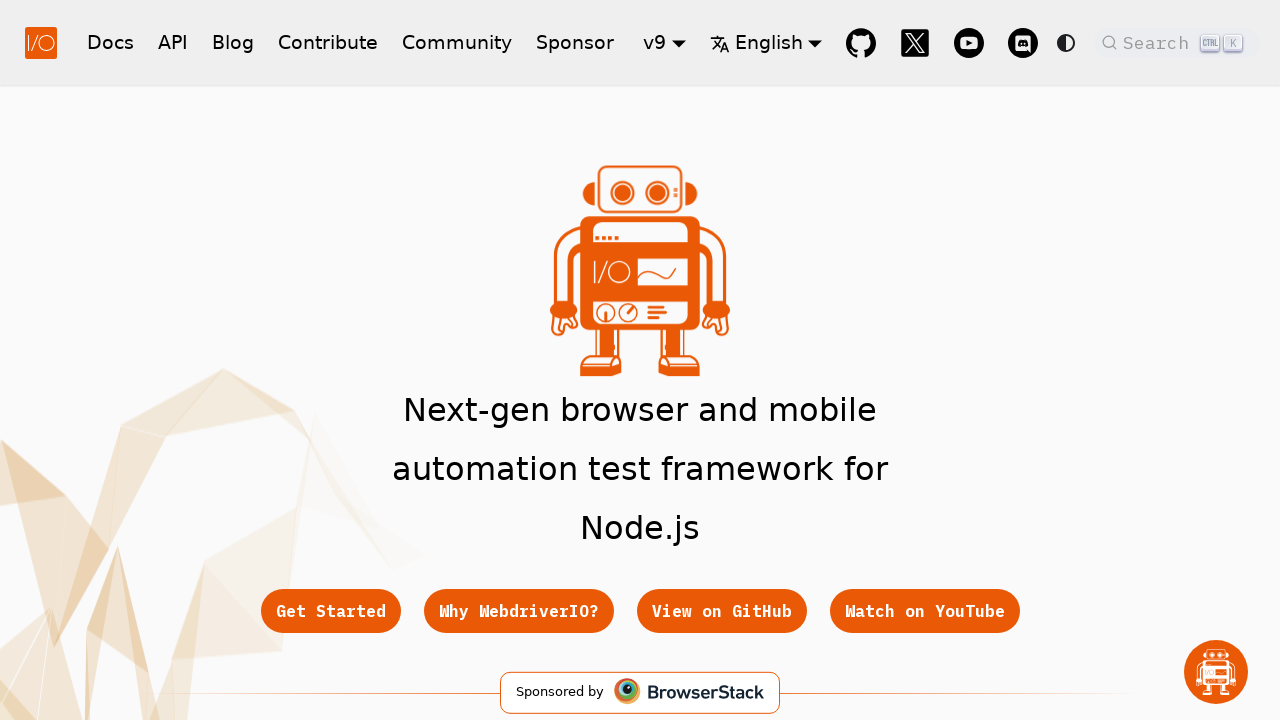

Located SVG element with class 'svg_j3ED'
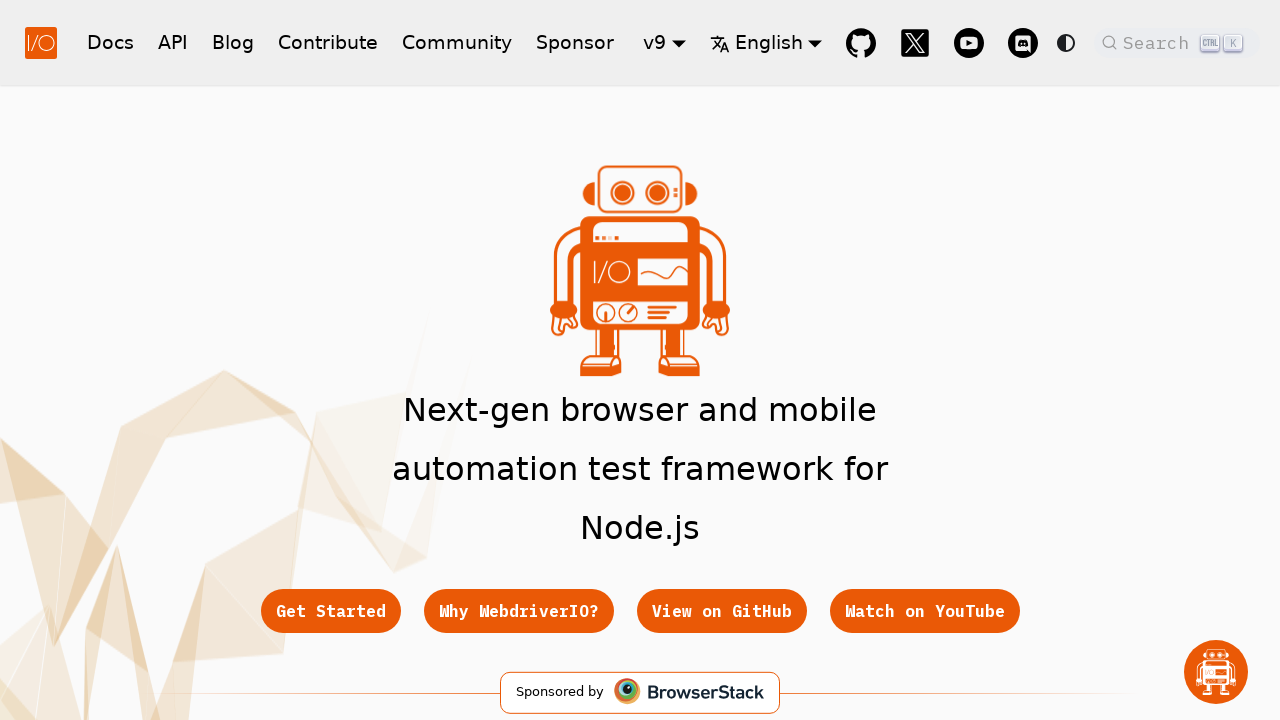

Waited for SVG element to become visible
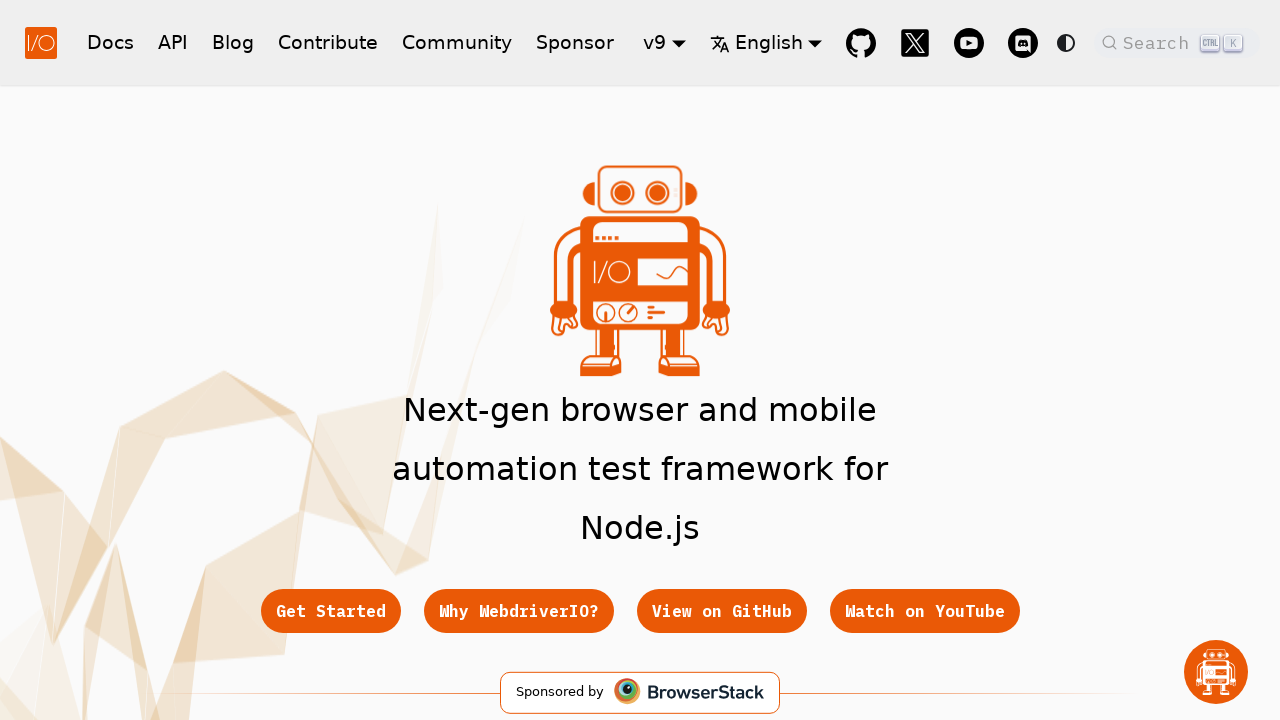

Verified that SVG element with class 'svg_j3ED' is visible on the page
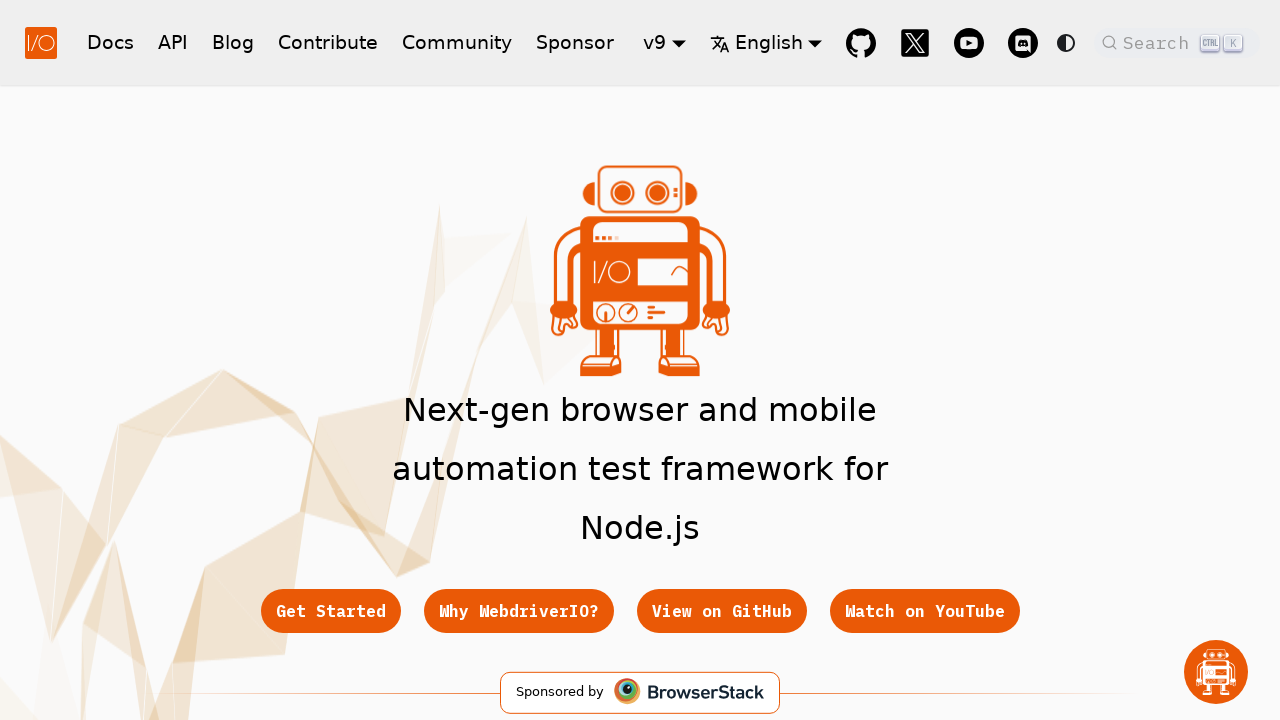

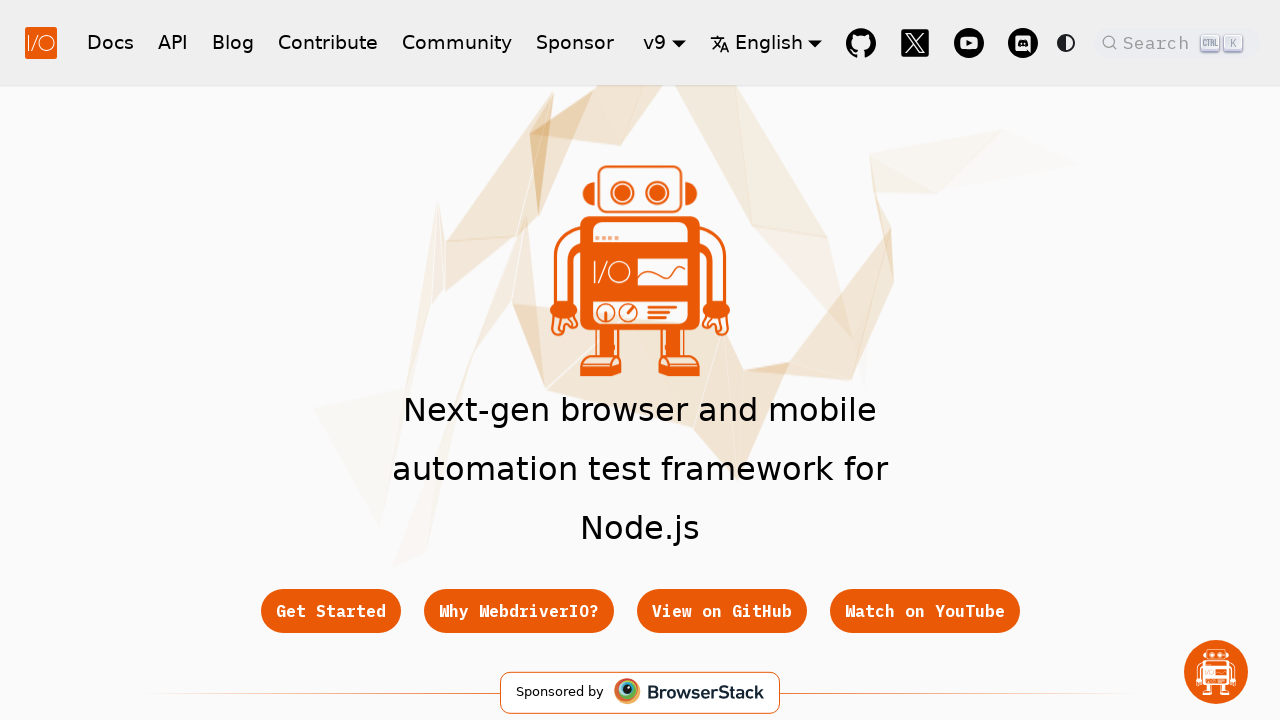